Tests a flight booking form by selecting origin and destination airports, adding passengers, checking friends and family option, and selecting currency

Starting URL: https://rahulshettyacademy.com/dropdownsPractise/

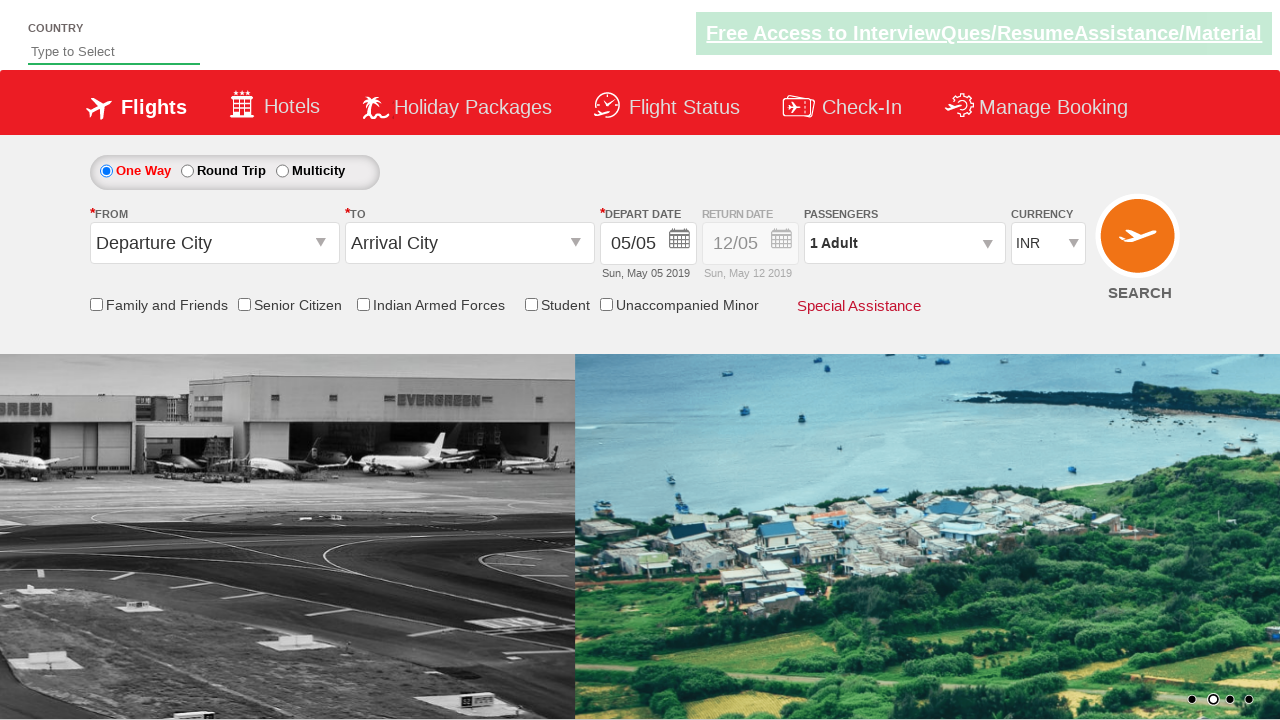

Clicked on origin station dropdown at (214, 243) on #ctl00_mainContent_ddl_originStation1_CTXT
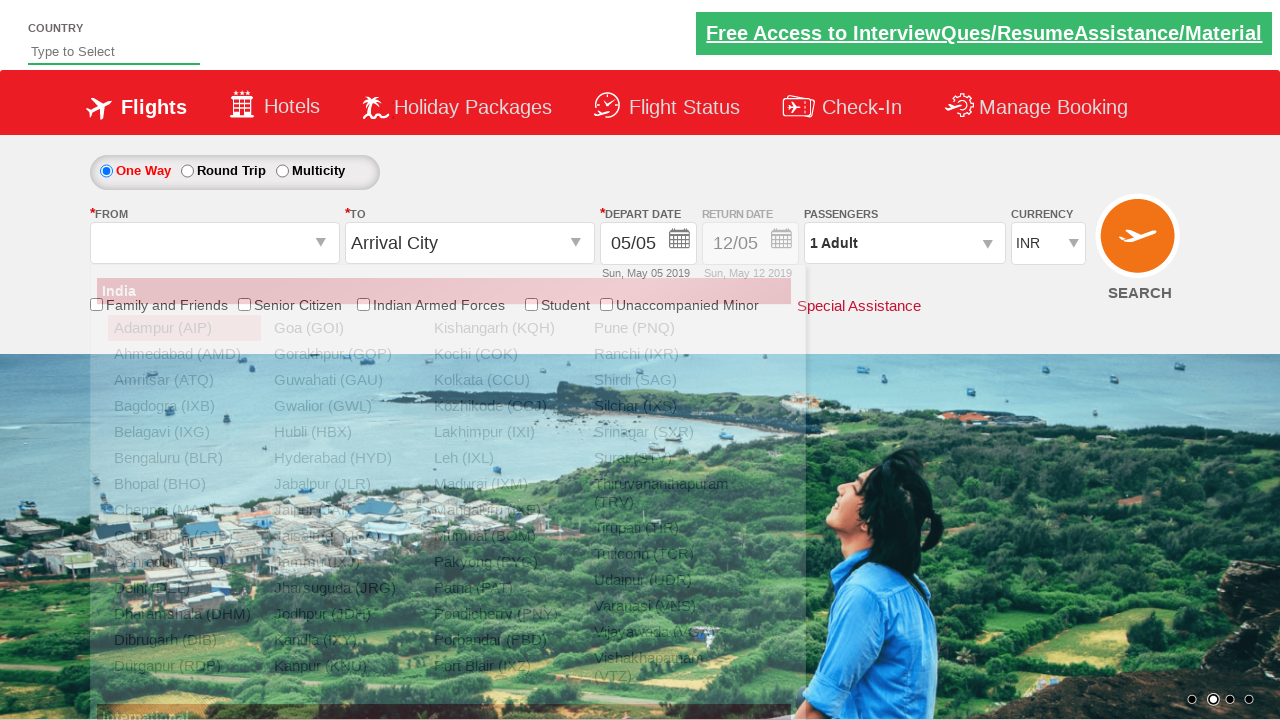

Selected CJB as origin airport at (184, 536) on div#glsctl00_mainContent_ddl_originStation1_CTNR a[value='CJB']
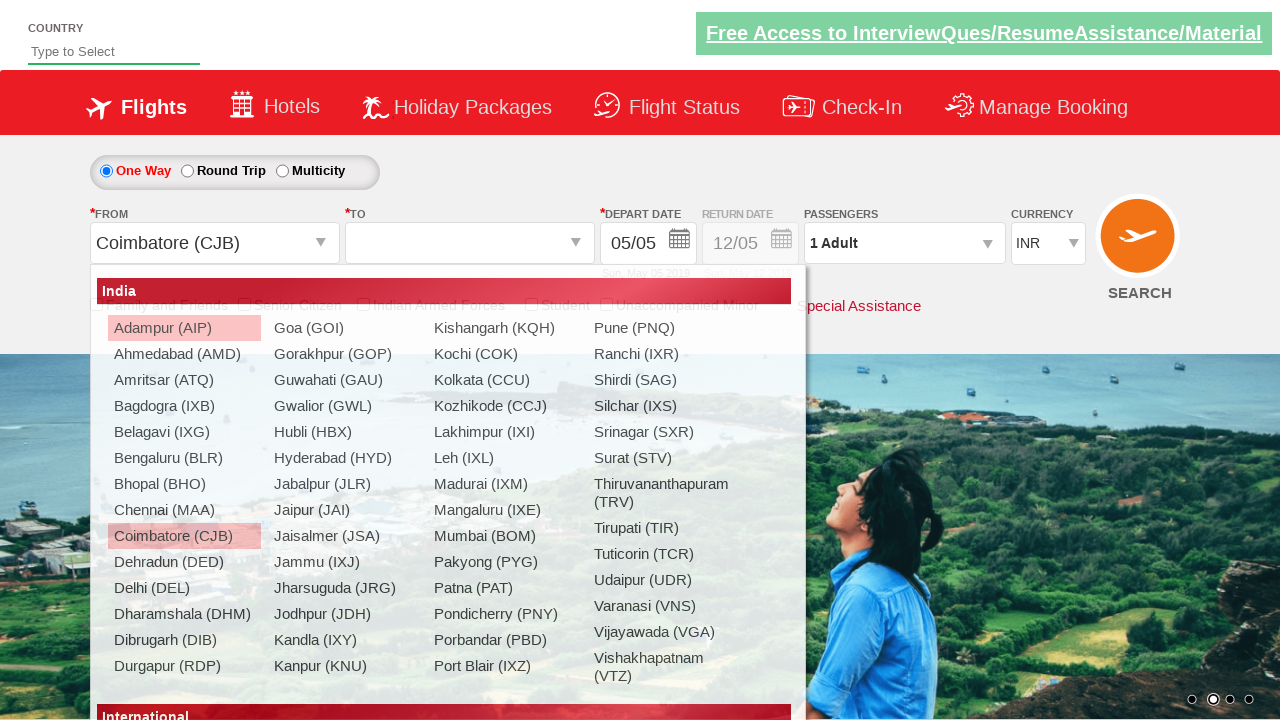

Clicked on destination station dropdown at (470, 243) on #ctl00_mainContent_ddl_destinationStation1_CTXT
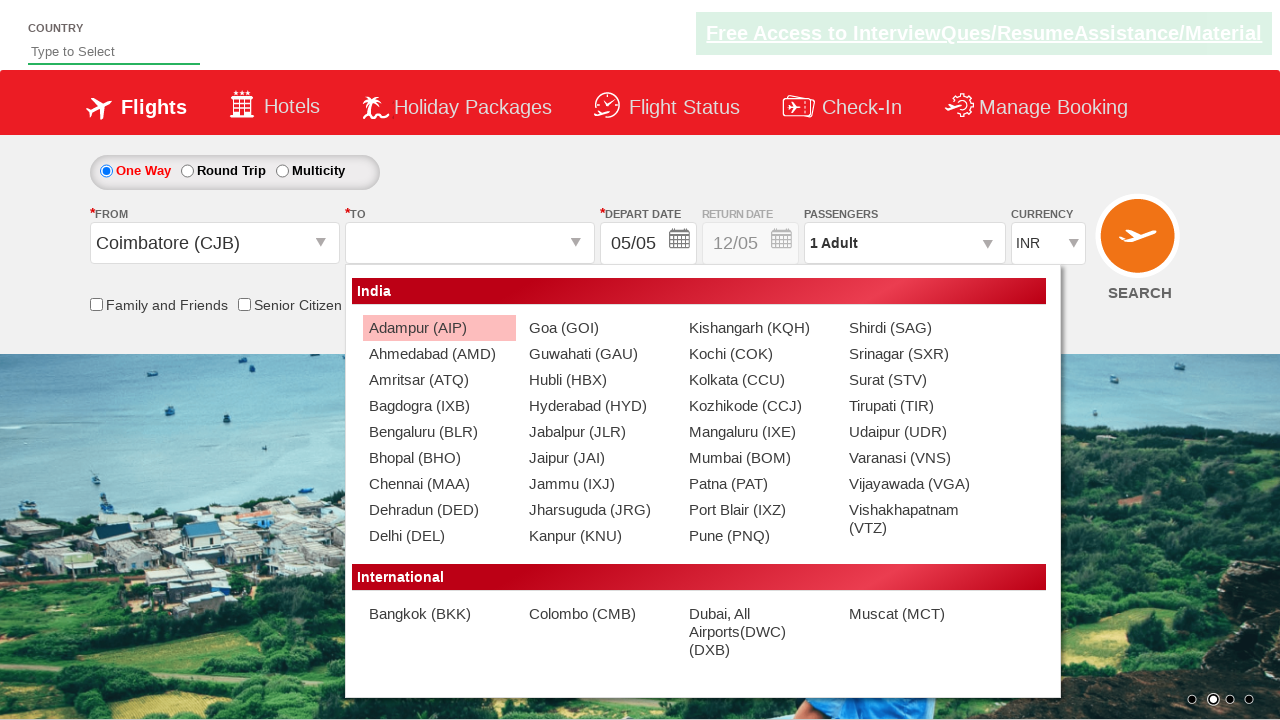

Selected BOM as destination airport at (759, 458) on #ctl00_mainContent_ddl_destinationStation1_CTNR a[value='BOM']
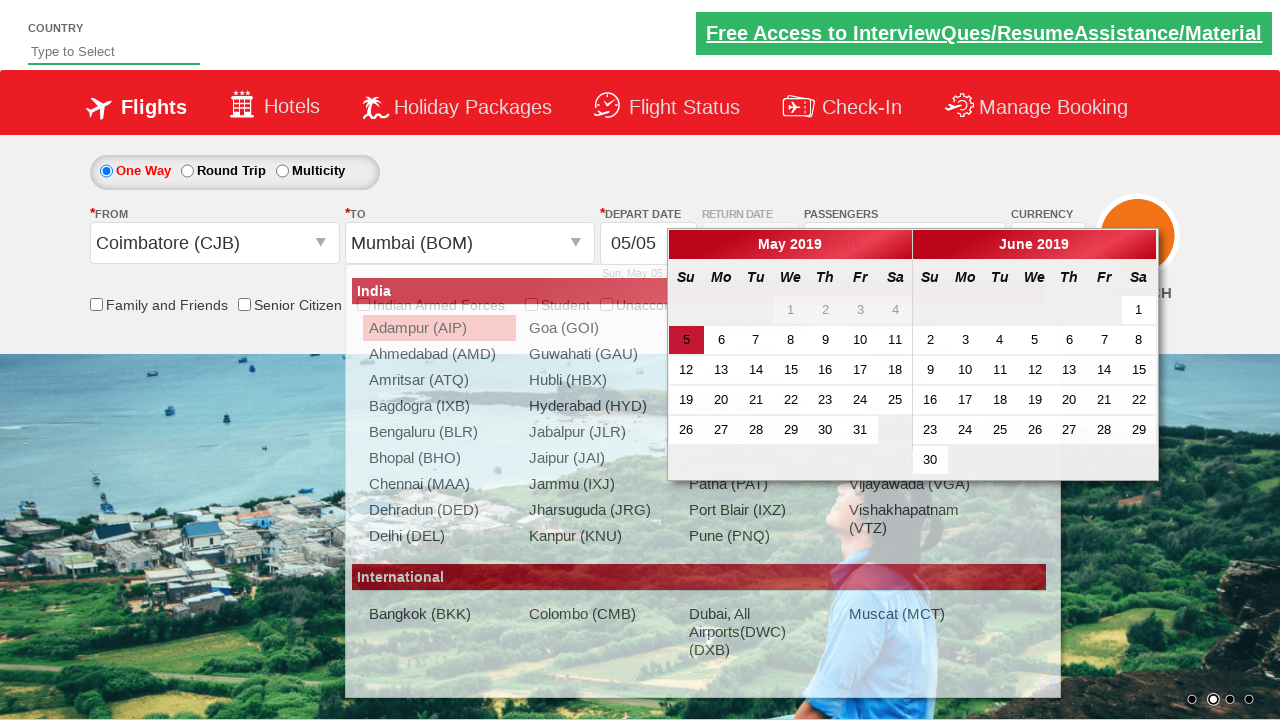

Checked friends and family checkbox at (96, 304) on #ctl00_mainContent_chk_friendsandfamily
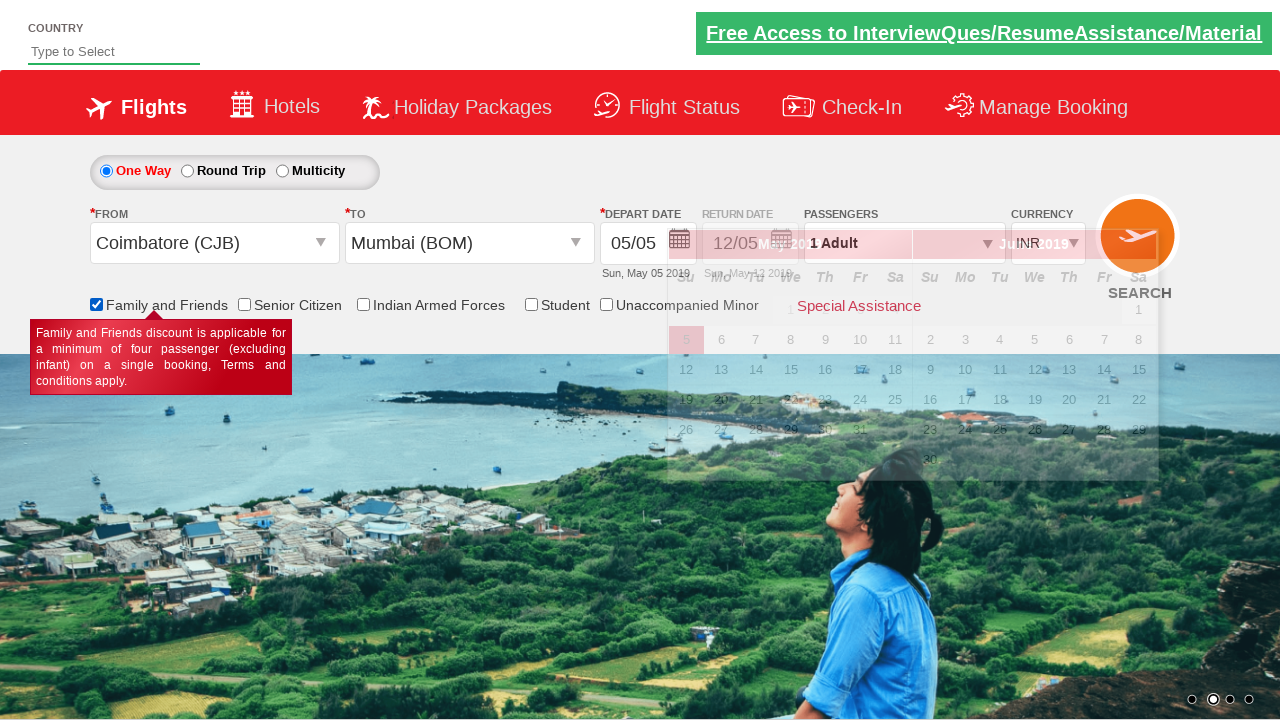

Clicked on passenger info section to open passenger selection at (904, 243) on #divpaxinfo
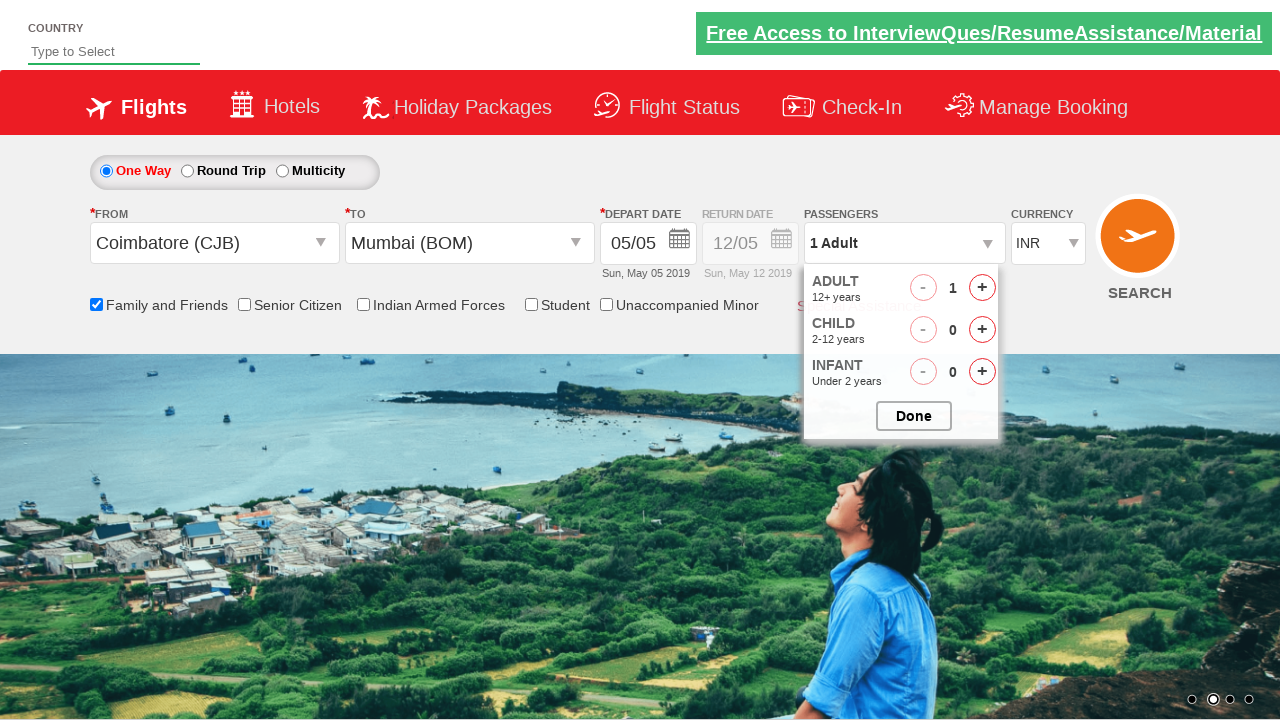

Incremented adult passenger count (iteration 1/4) at (982, 288) on #hrefIncAdt
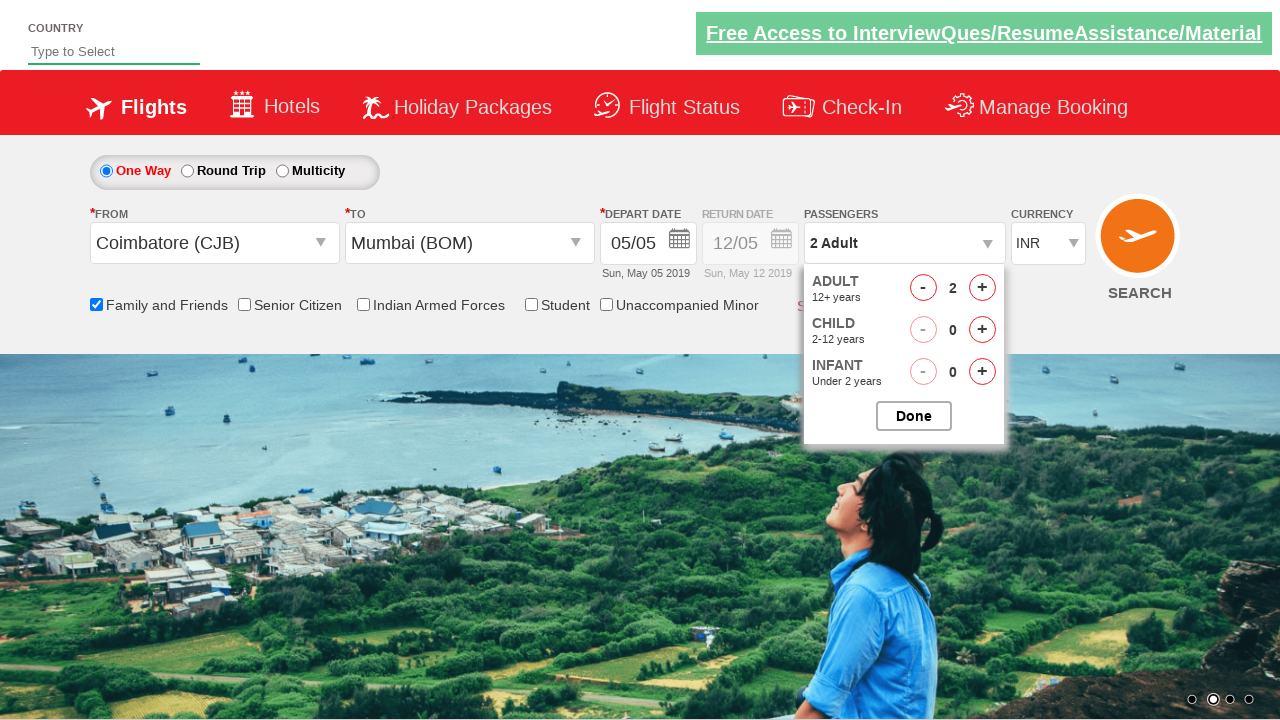

Incremented adult passenger count (iteration 2/4) at (982, 288) on #hrefIncAdt
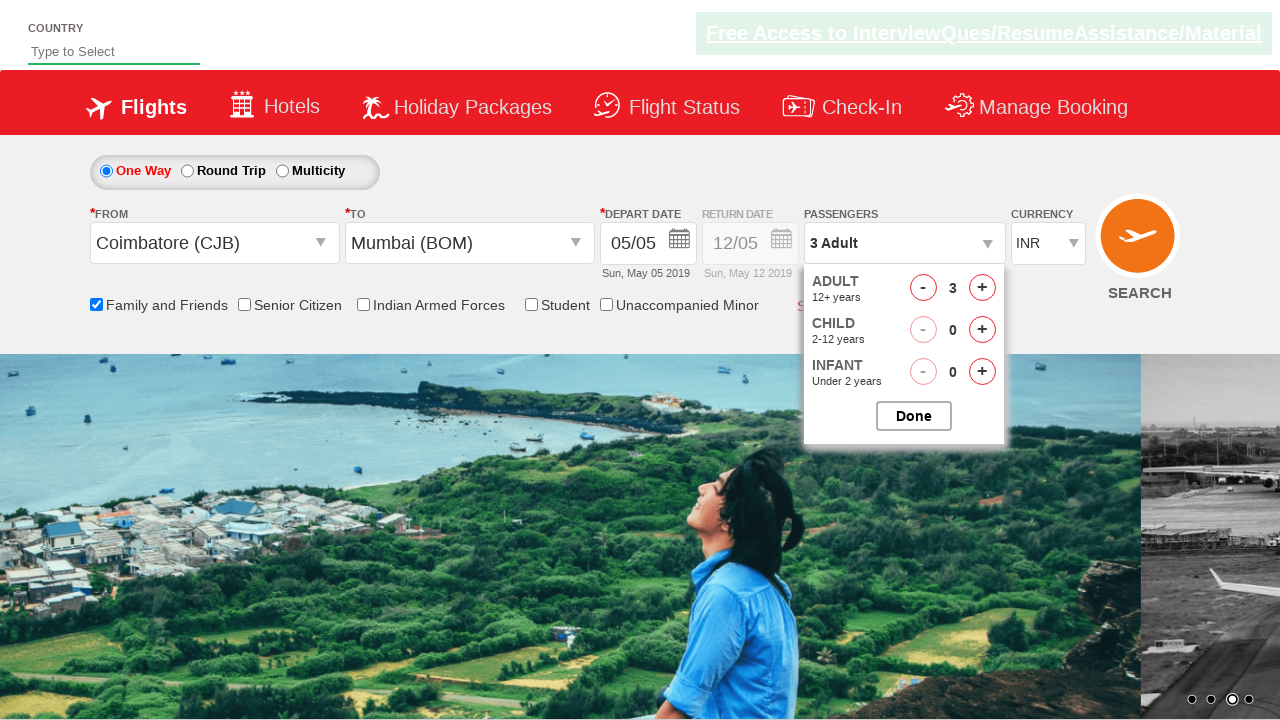

Incremented adult passenger count (iteration 3/4) at (982, 288) on #hrefIncAdt
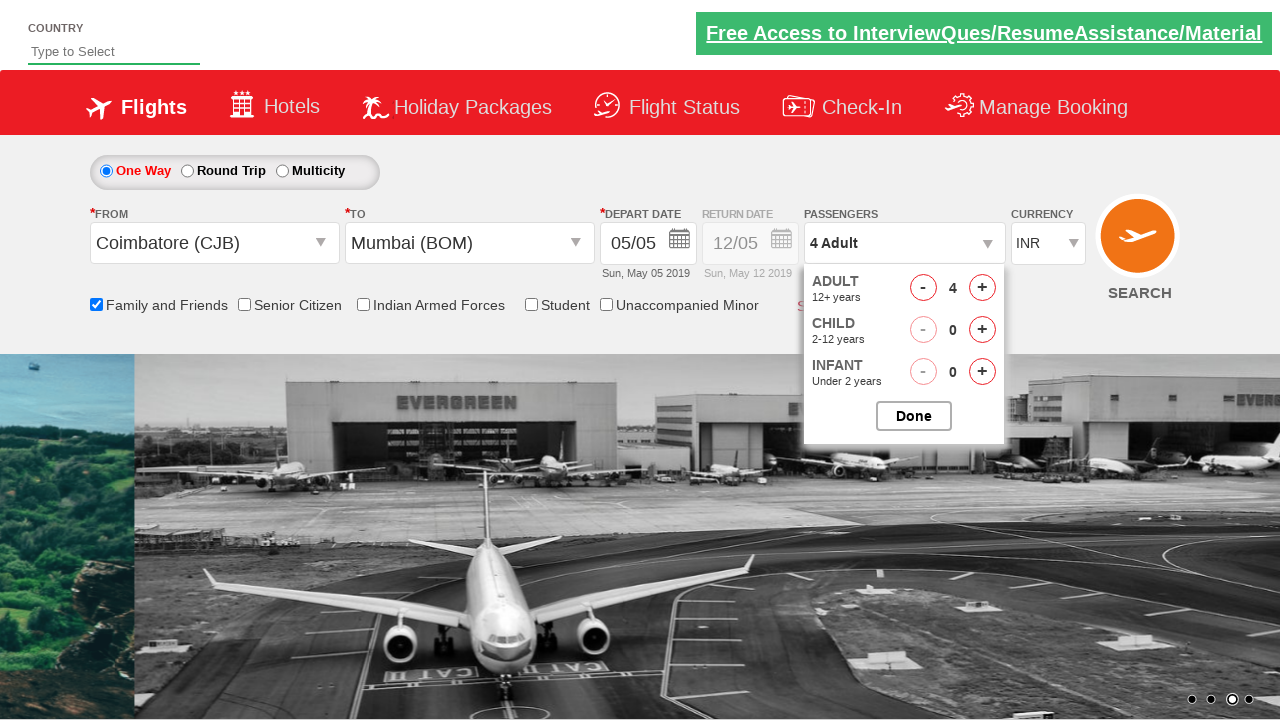

Incremented adult passenger count (iteration 4/4) at (982, 288) on #hrefIncAdt
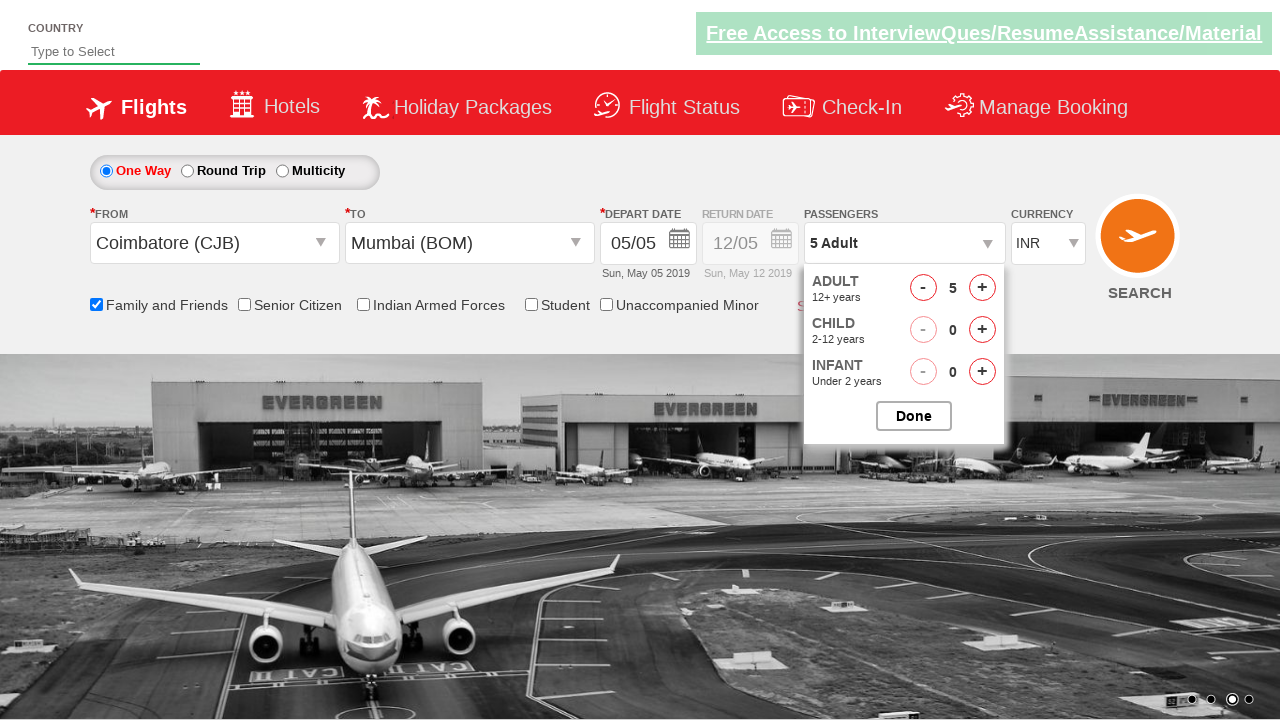

Closed passenger selection dialog at (914, 416) on #btnclosepaxoption
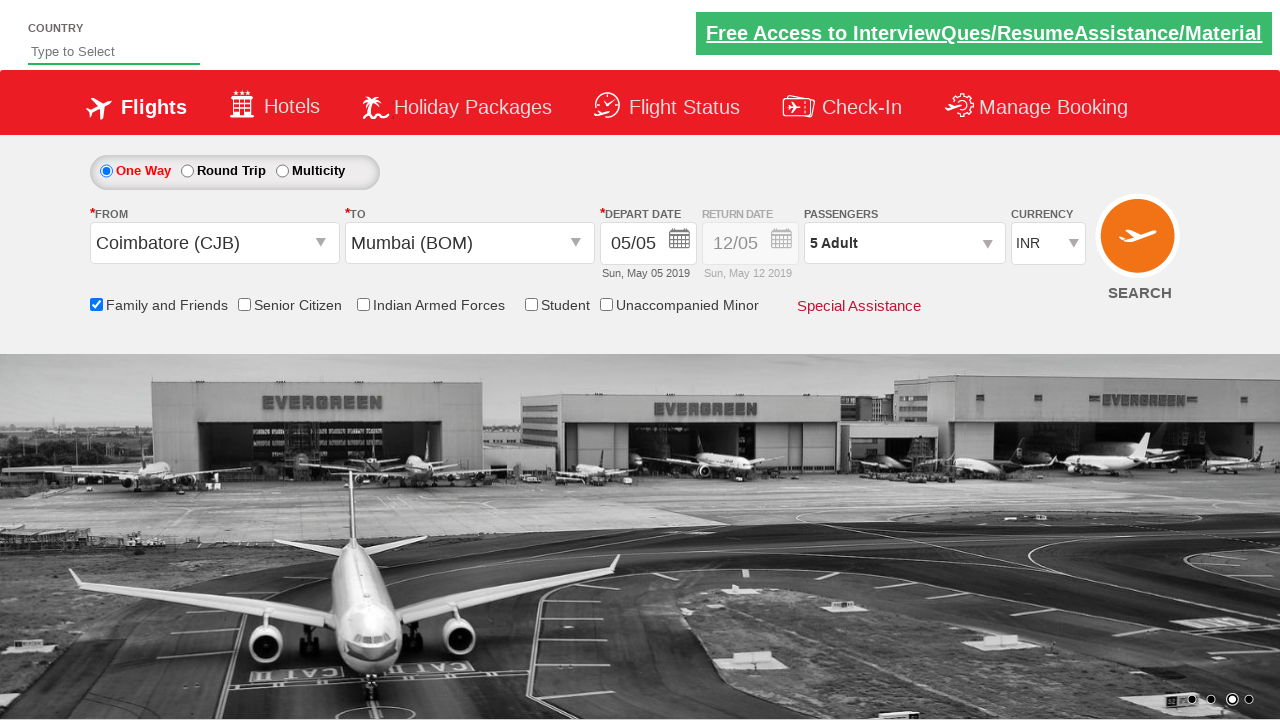

Selected USD as currency on #ctl00_mainContent_DropDownListCurrency
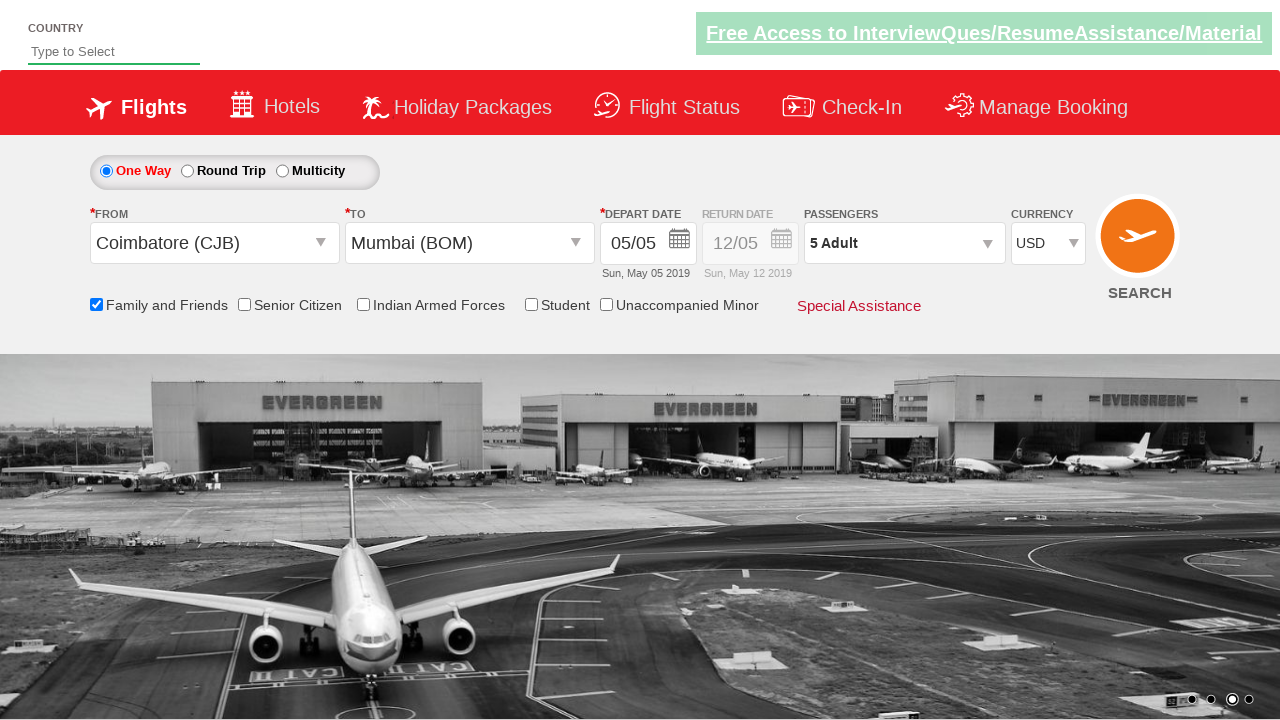

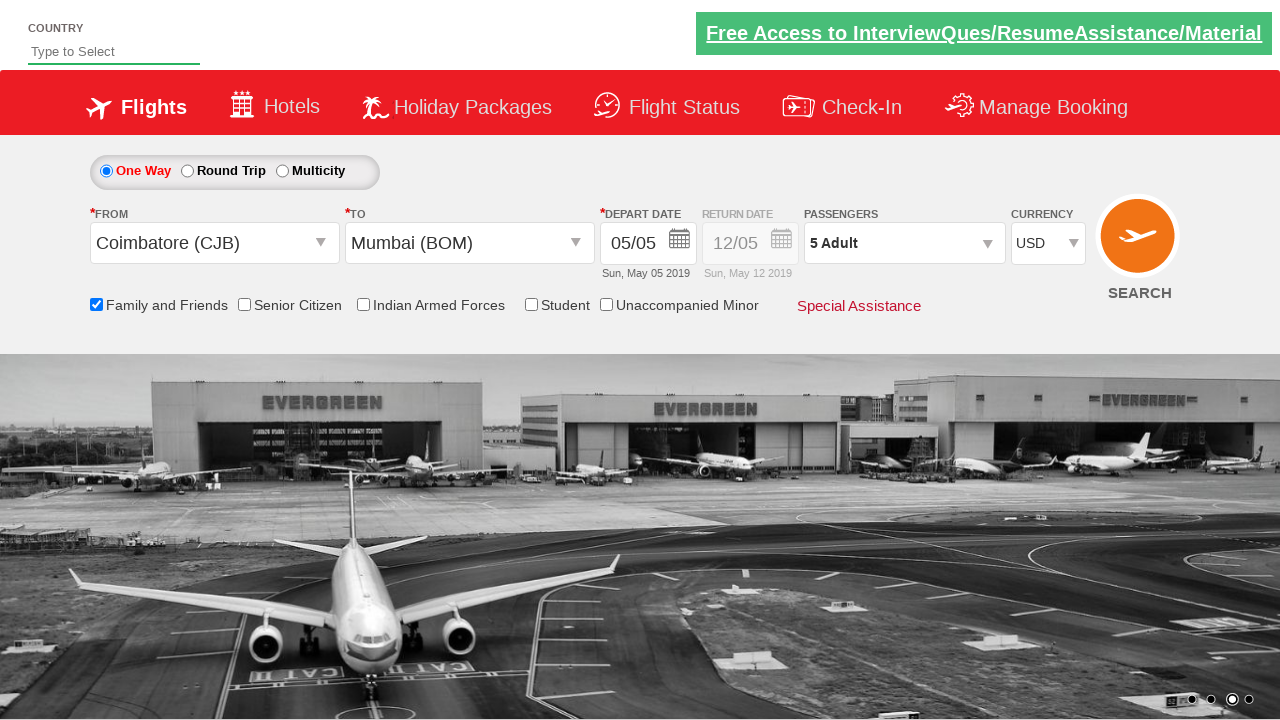